Tests double-click functionality on W3Schools demo page by switching to an iframe and performing a double-click action on a paragraph element

Starting URL: https://www.w3schools.com/jsref/tryit.asp?filename=tryjsref_ondblclick

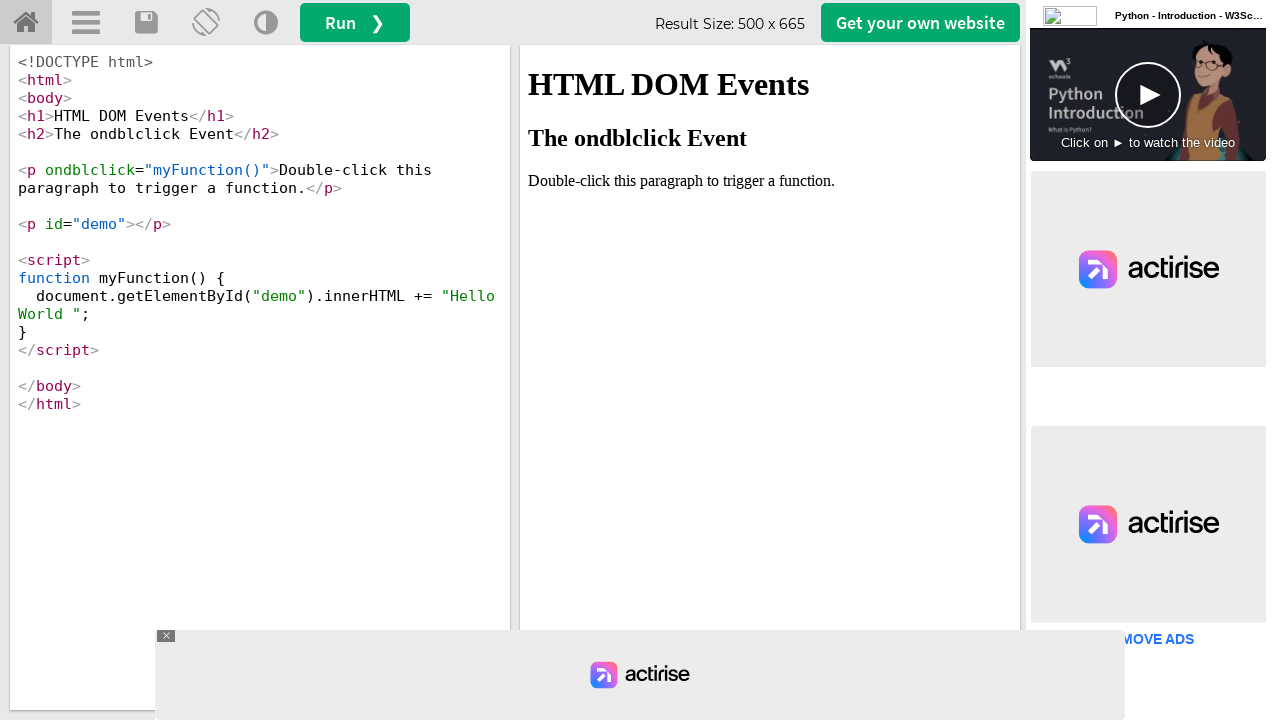

Switched to iframeResult containing the W3Schools demo
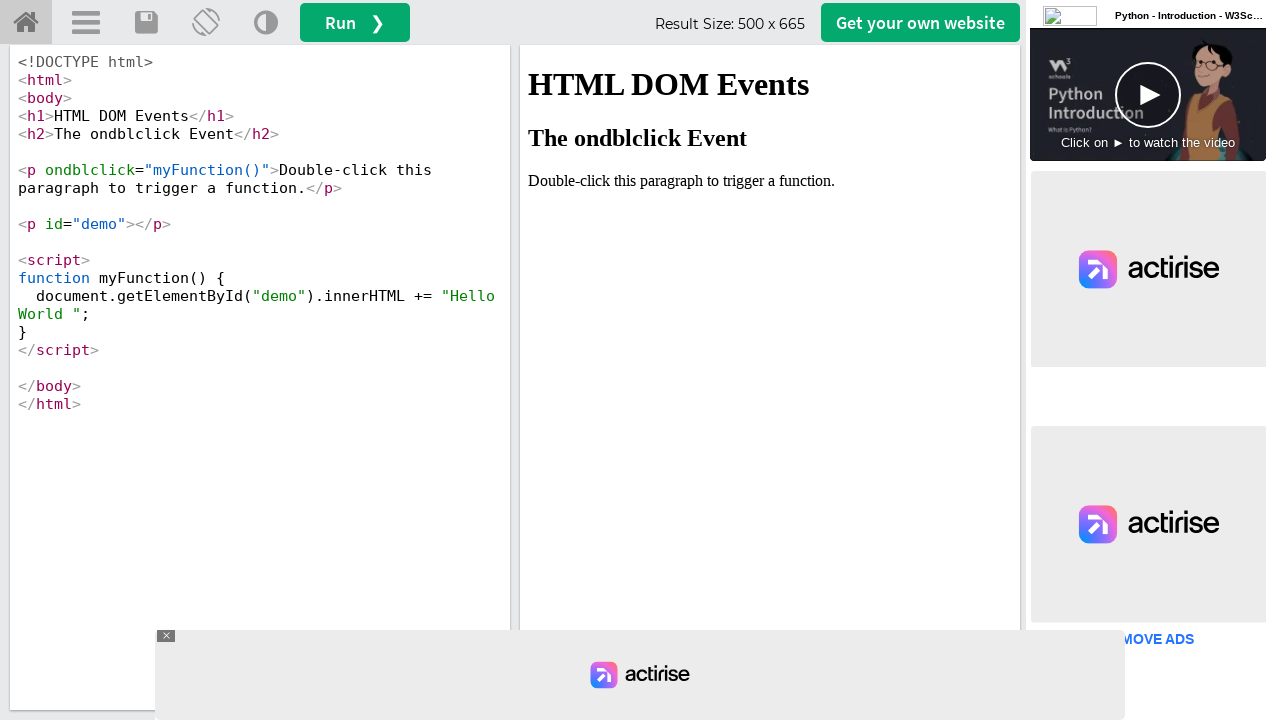

Double-clicked on the paragraph element containing 'Double' text at (770, 181) on xpath=//p[contains(text(),'Double')]
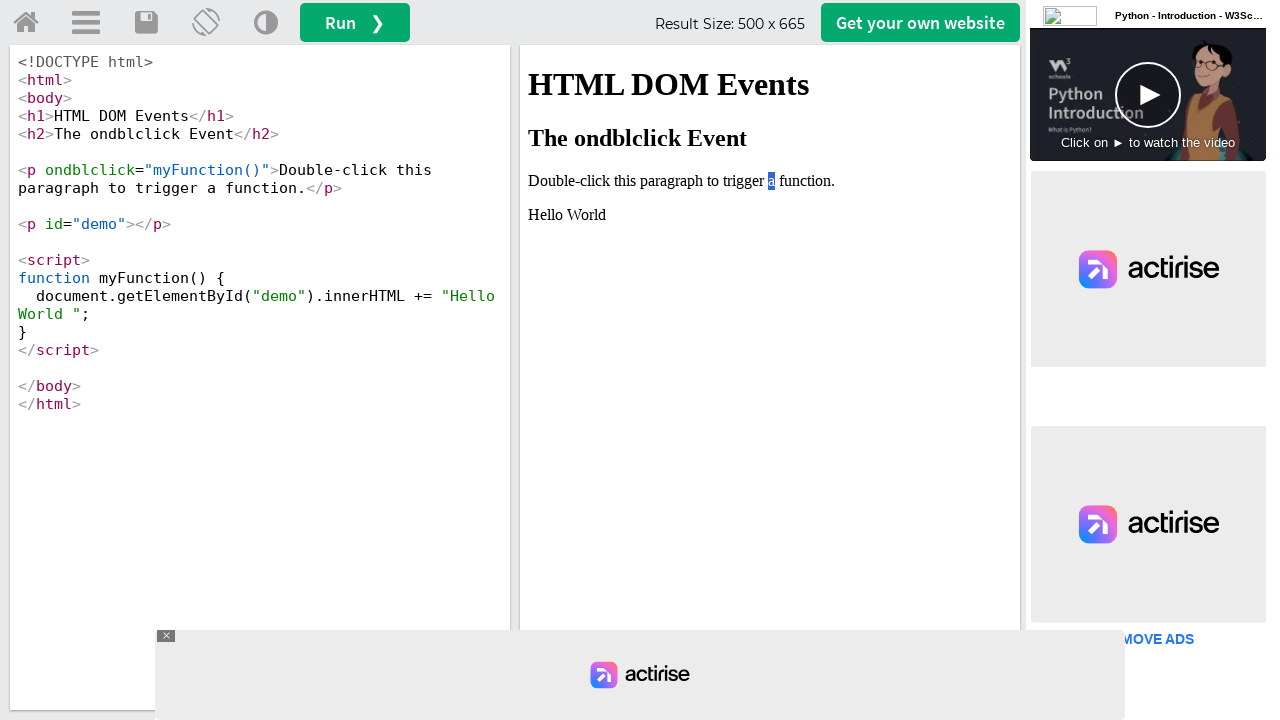

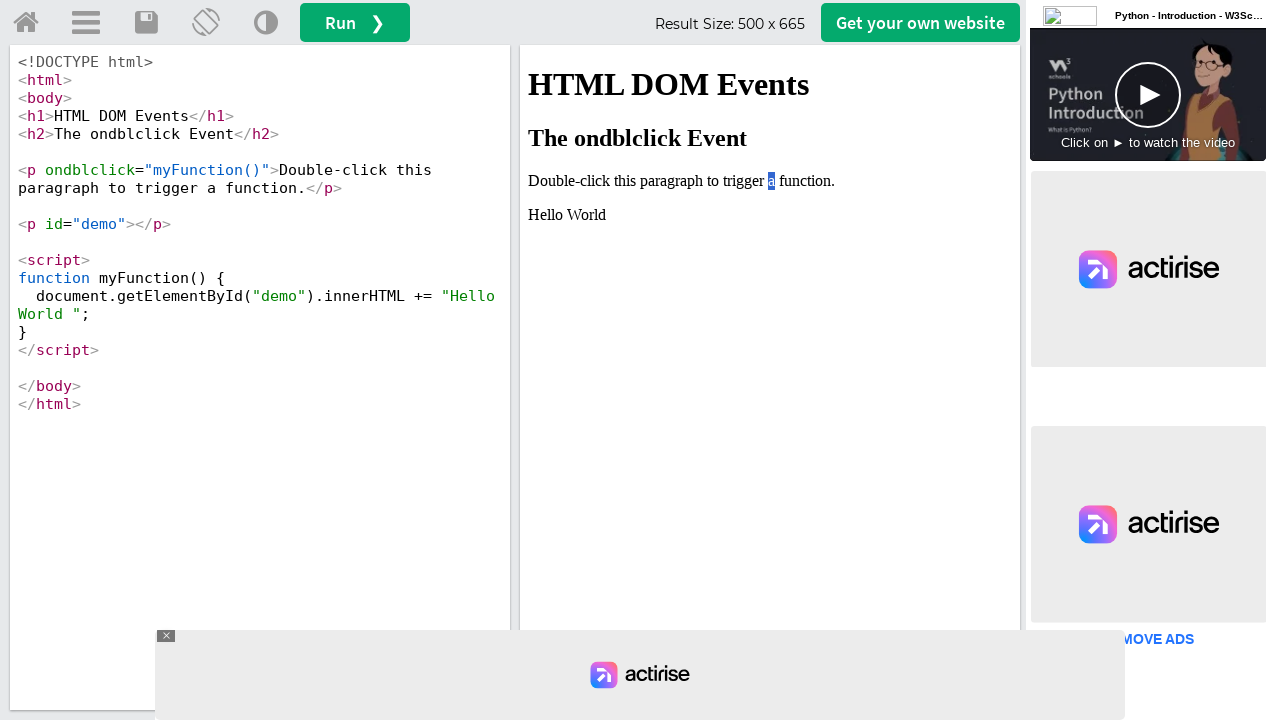